Tests a registration form by filling all fields including personal information, contact details, preferences, date of birth, and password, then submitting the form and verifying successful registration.

Starting URL: https://anatoly-karpovich.github.io/demo-registration-form/

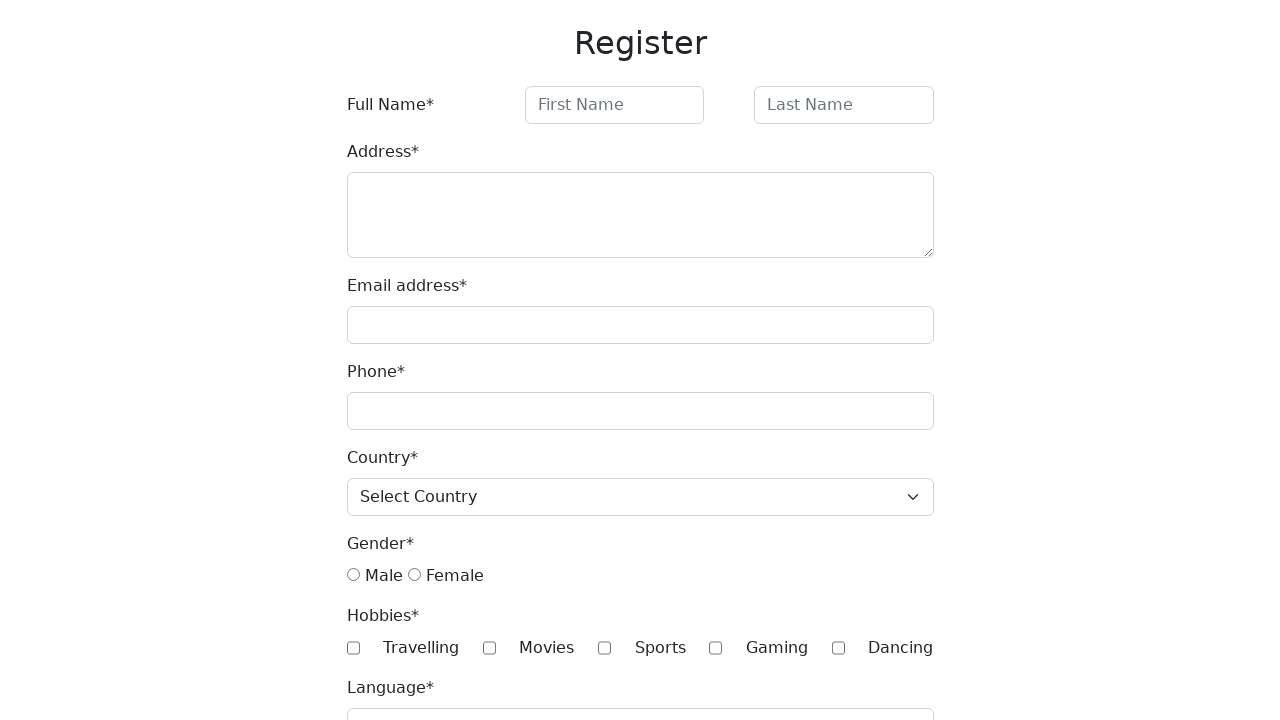

Filled first name field with 'first name' on #firstName
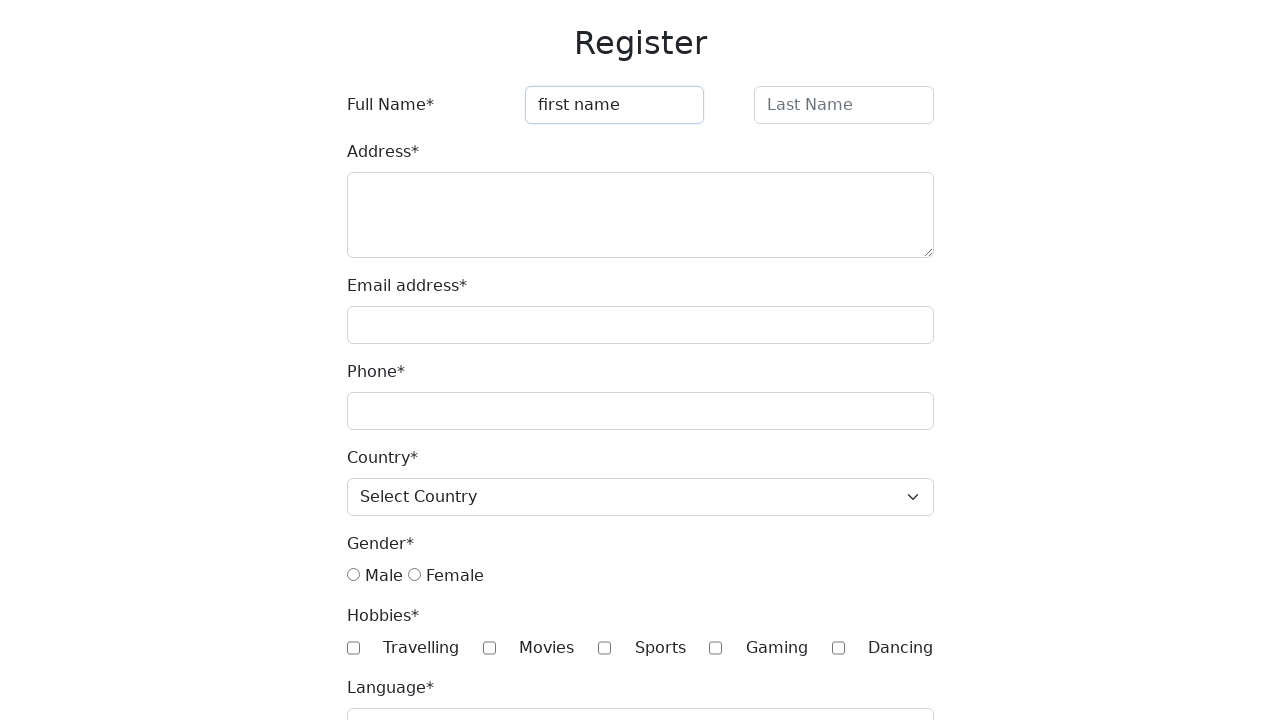

Filled last name field with 'last name' on #lastName
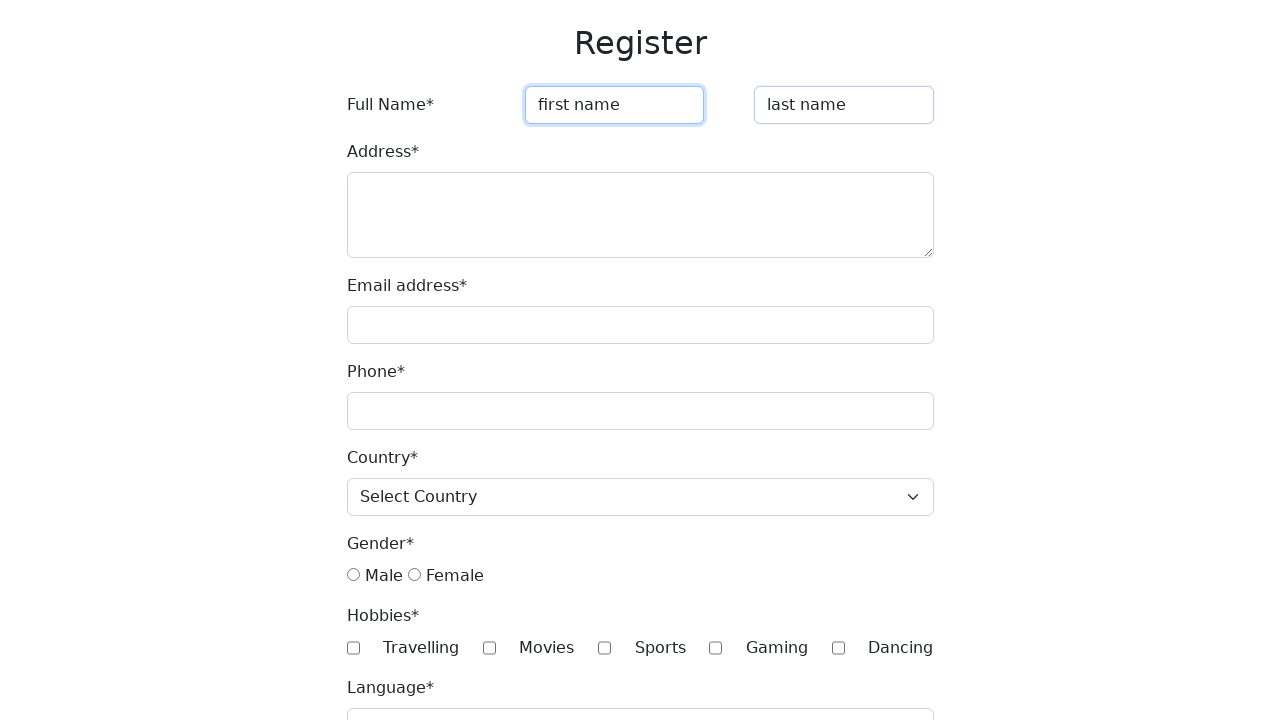

Filled address field with '123 demo street' on #address
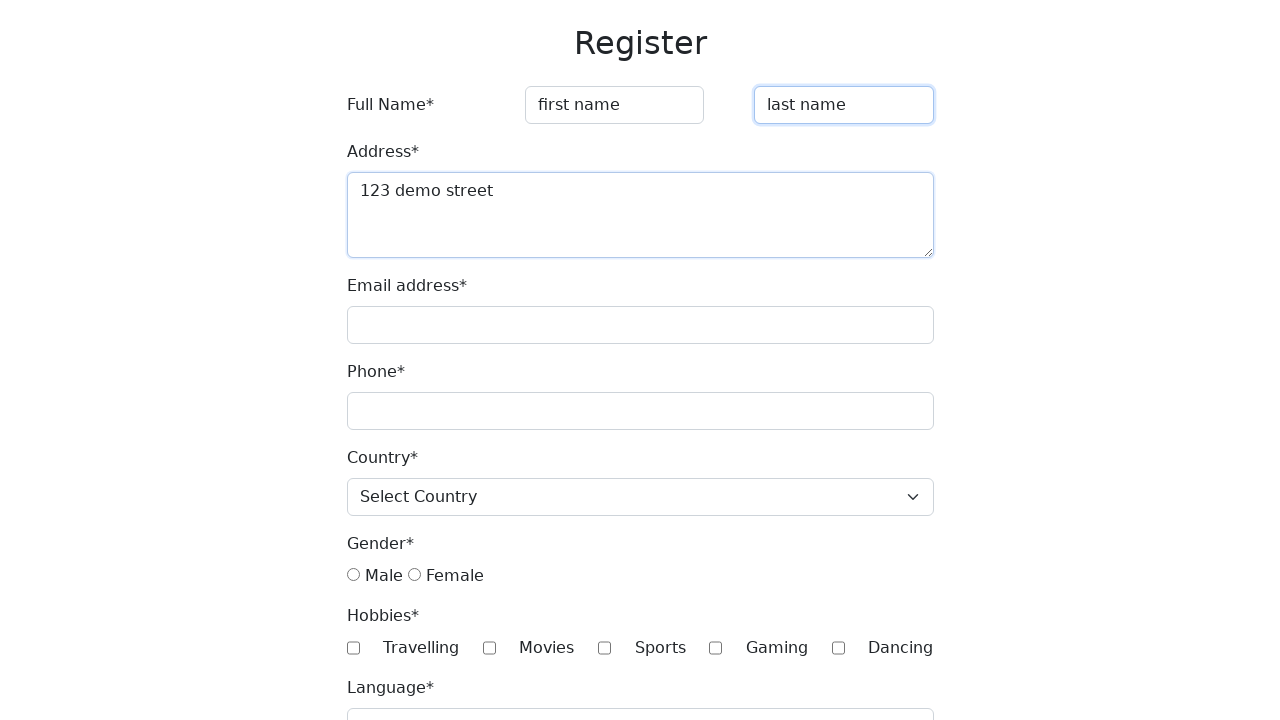

Filled email field with 'qwe@qwe.qwe' on #email
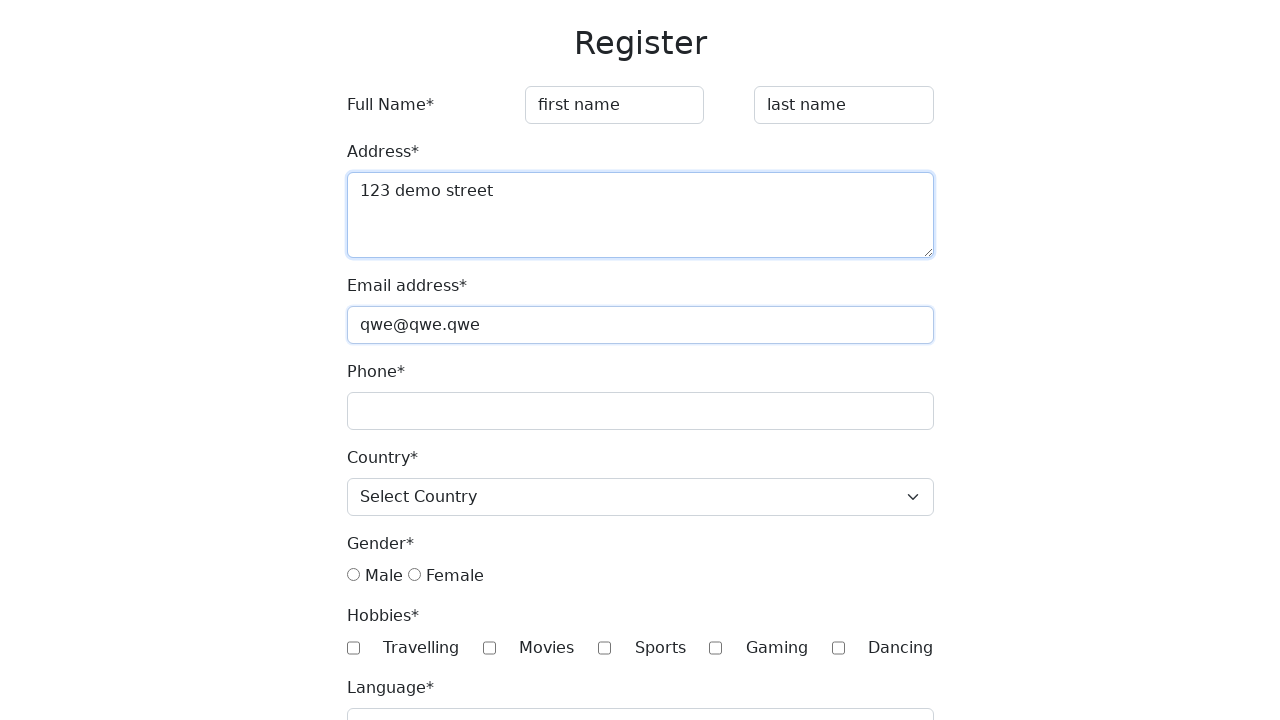

Filled phone field with '123-456-789' on #phone
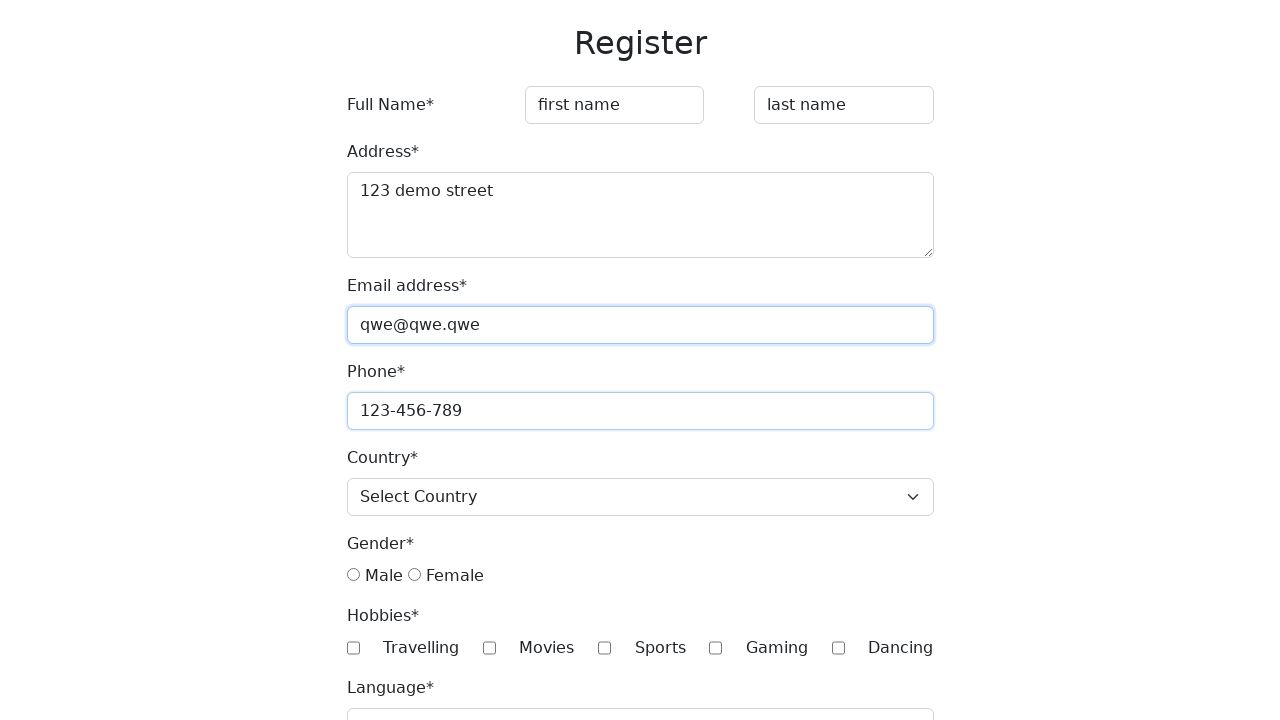

Selected 'USA' from country dropdown on #country
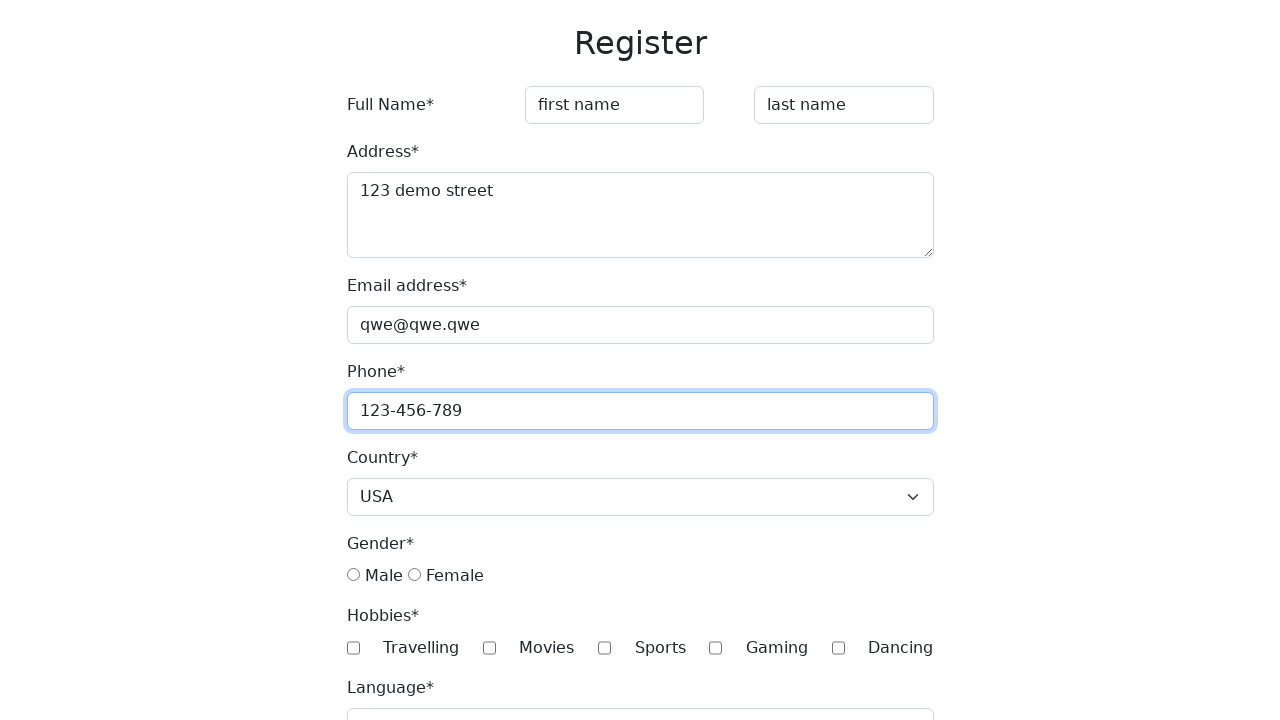

Selected first gender radio option at (353, 575) on xpath=//*[@name='gender'] >> nth=0
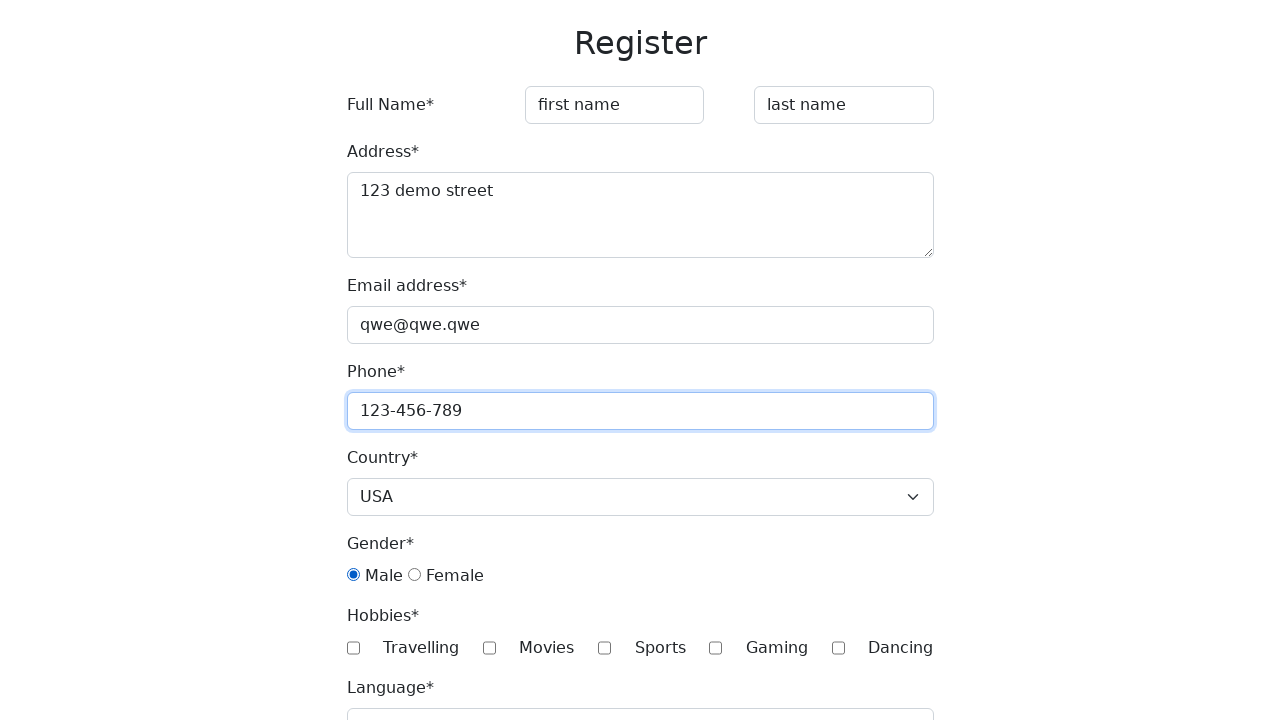

Checked first hobby checkbox at (353, 648) on xpath=//*[@type='checkbox' and @class='hobby'] >> nth=0
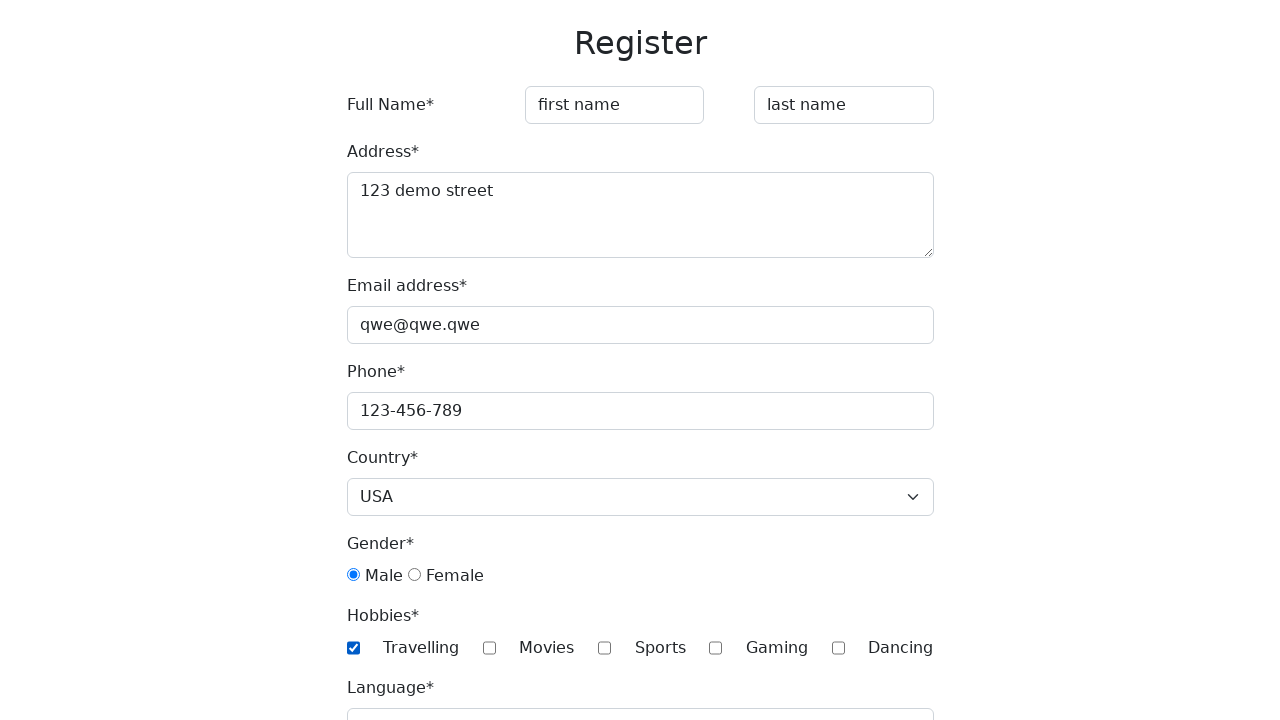

Checked last hobby checkbox at (838, 648) on xpath=//*[@type='checkbox' and @class='hobby'] >> nth=-1
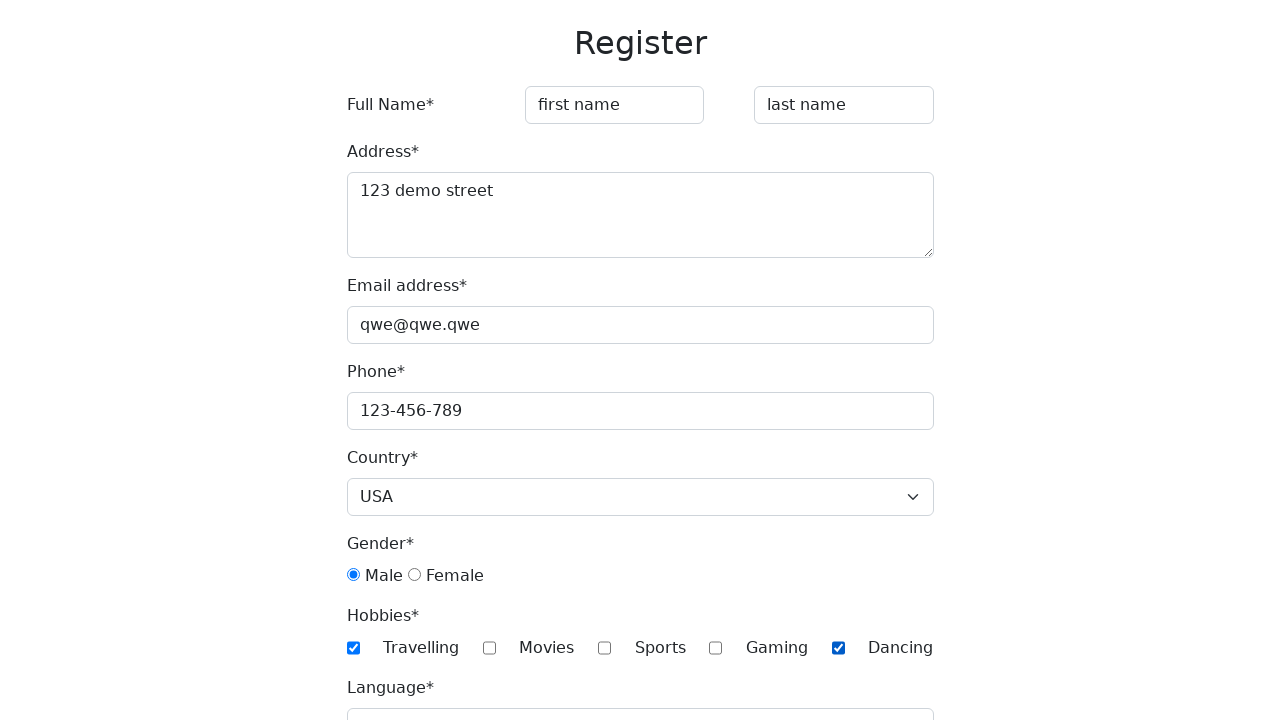

Filled language field with 'eng' on #language
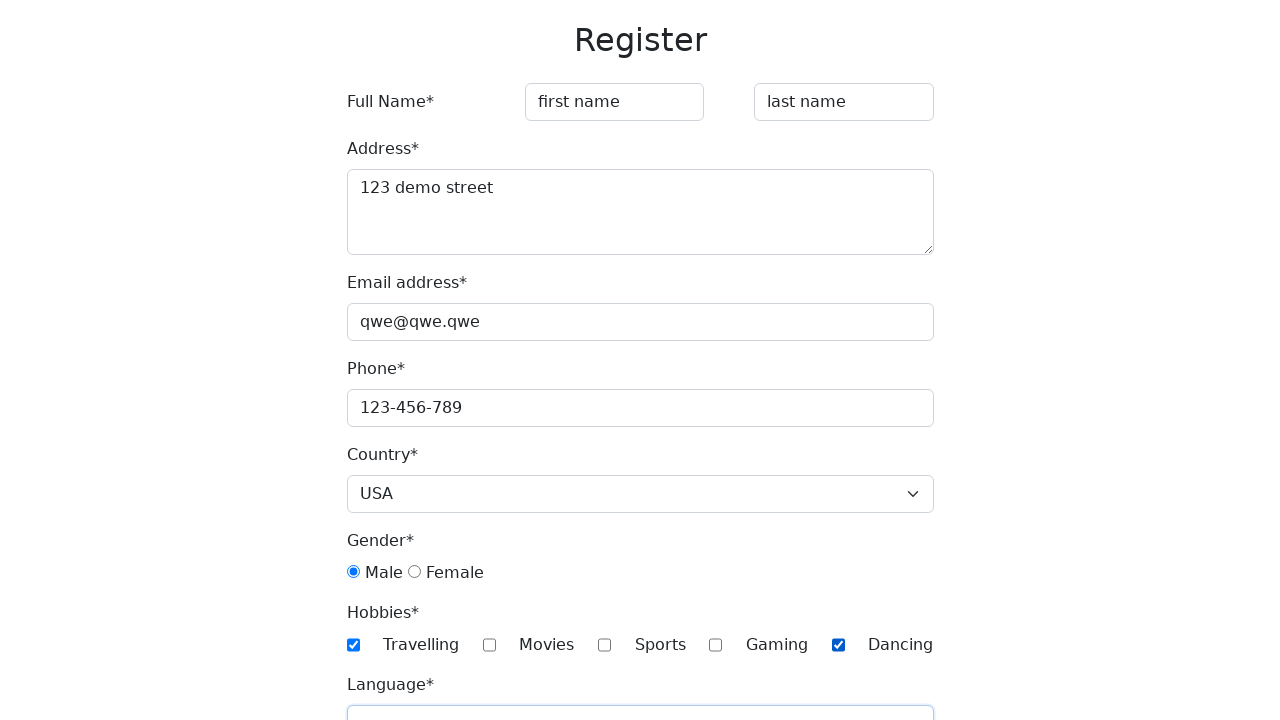

Selected 'JavaScript' from skills dropdown on xpath=//*[@id='skills']
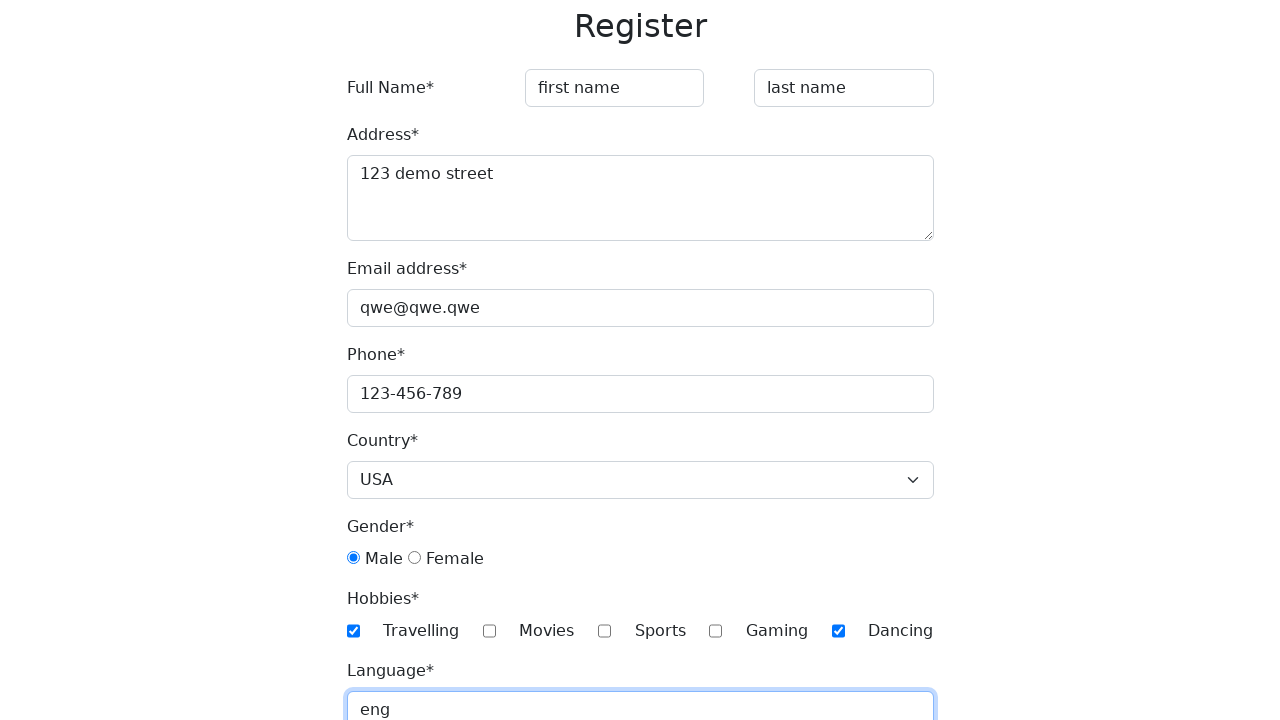

Selected 'Ruby' from skills dropdown on xpath=//*[@id='skills']
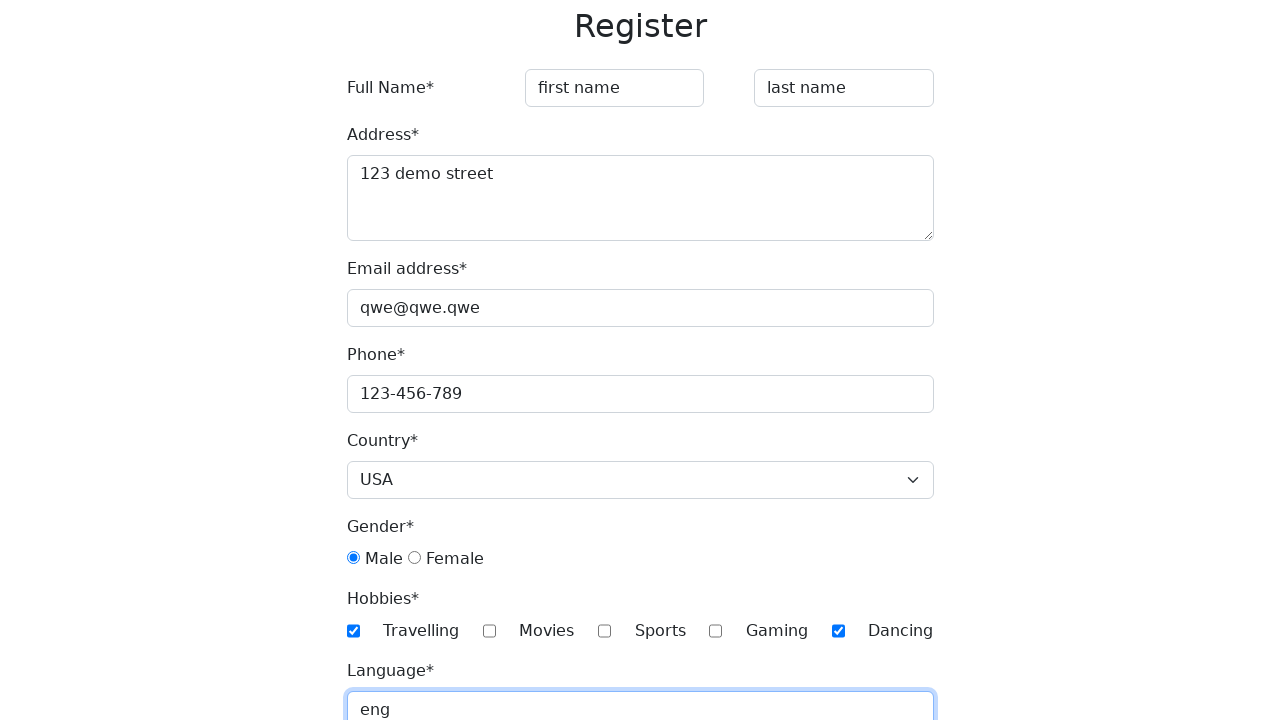

Selected birth year '1970' on xpath=//*[@id='year']
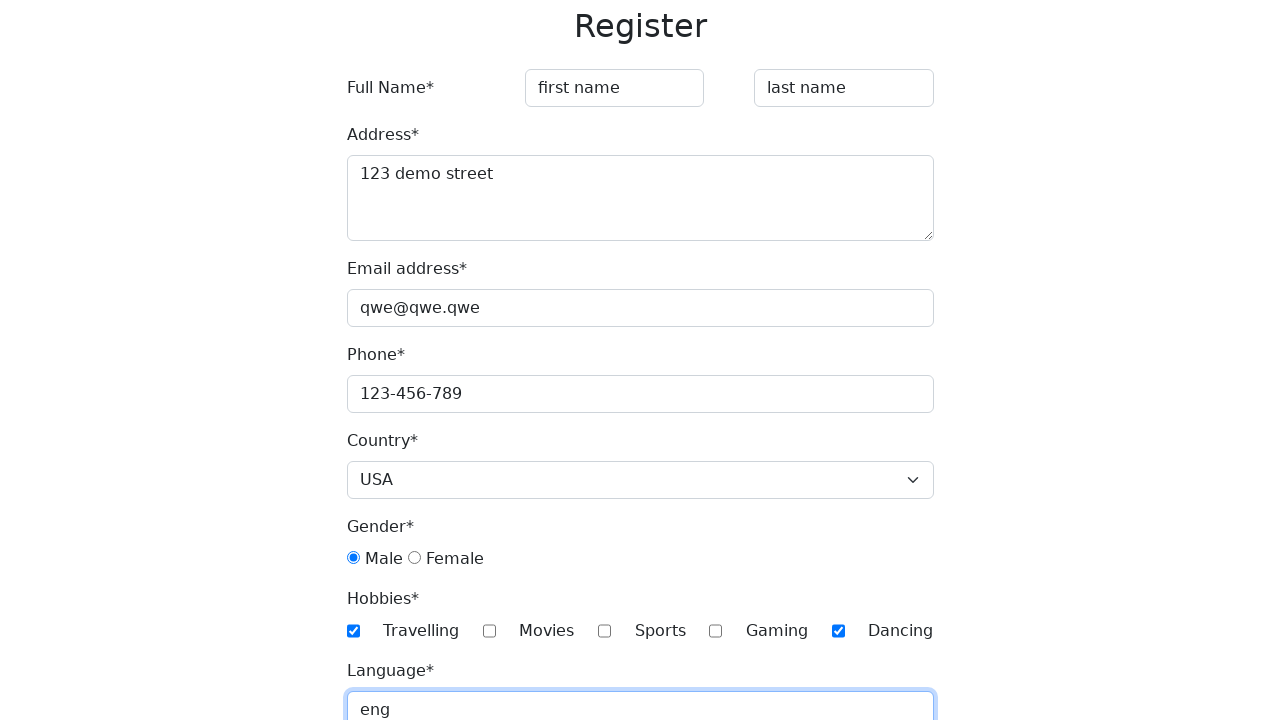

Selected birth month 'January' on xpath=//*[@id='month']
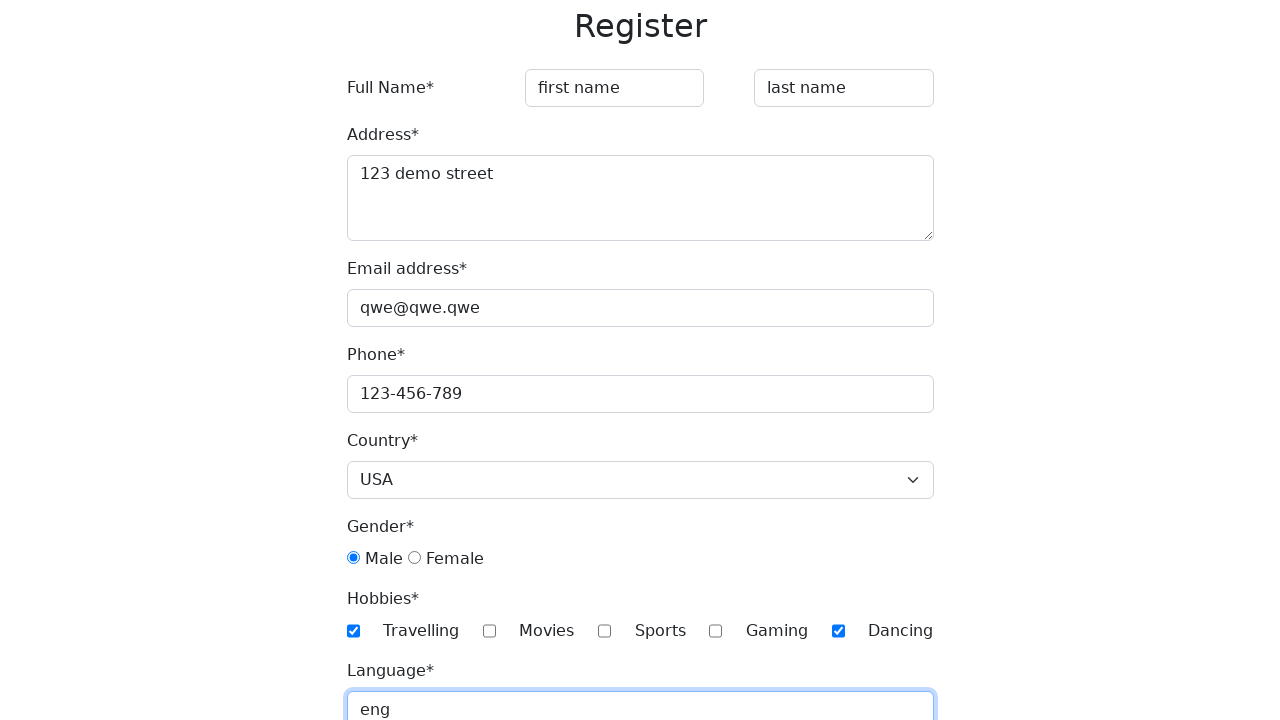

Selected birth day '1' on xpath=//*[@id='day']
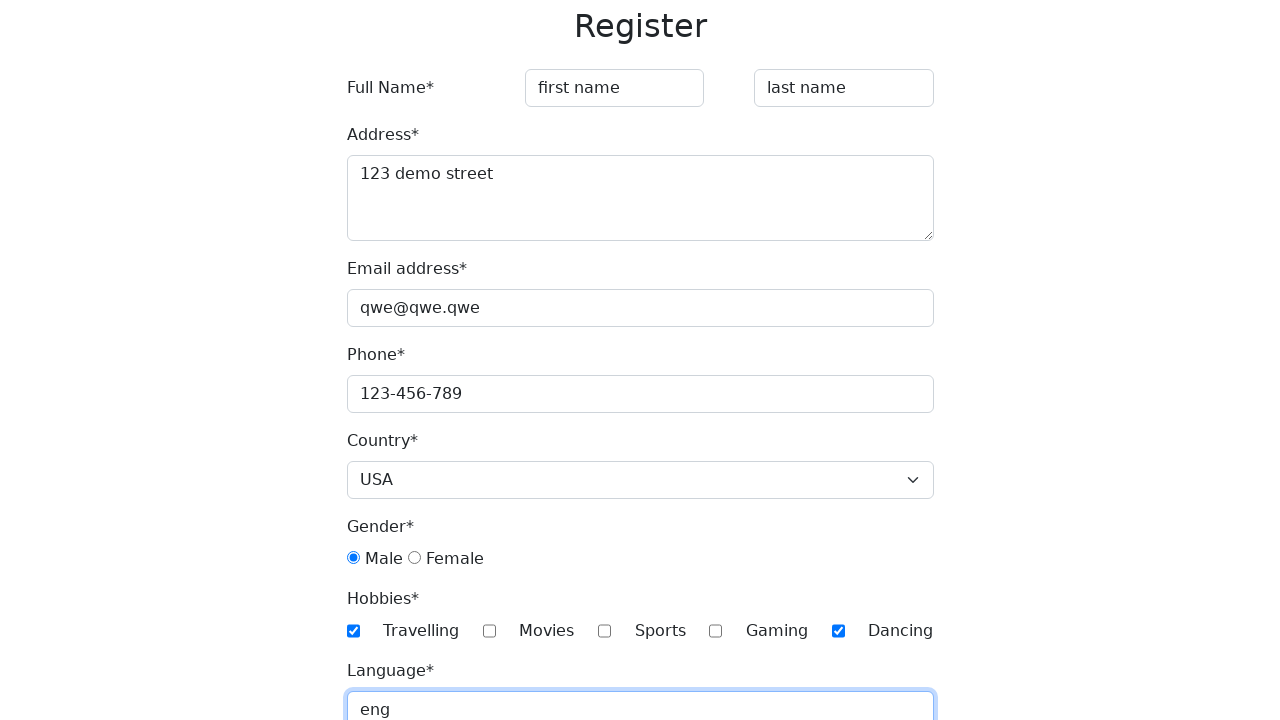

Filled password field with 'Password' on #password
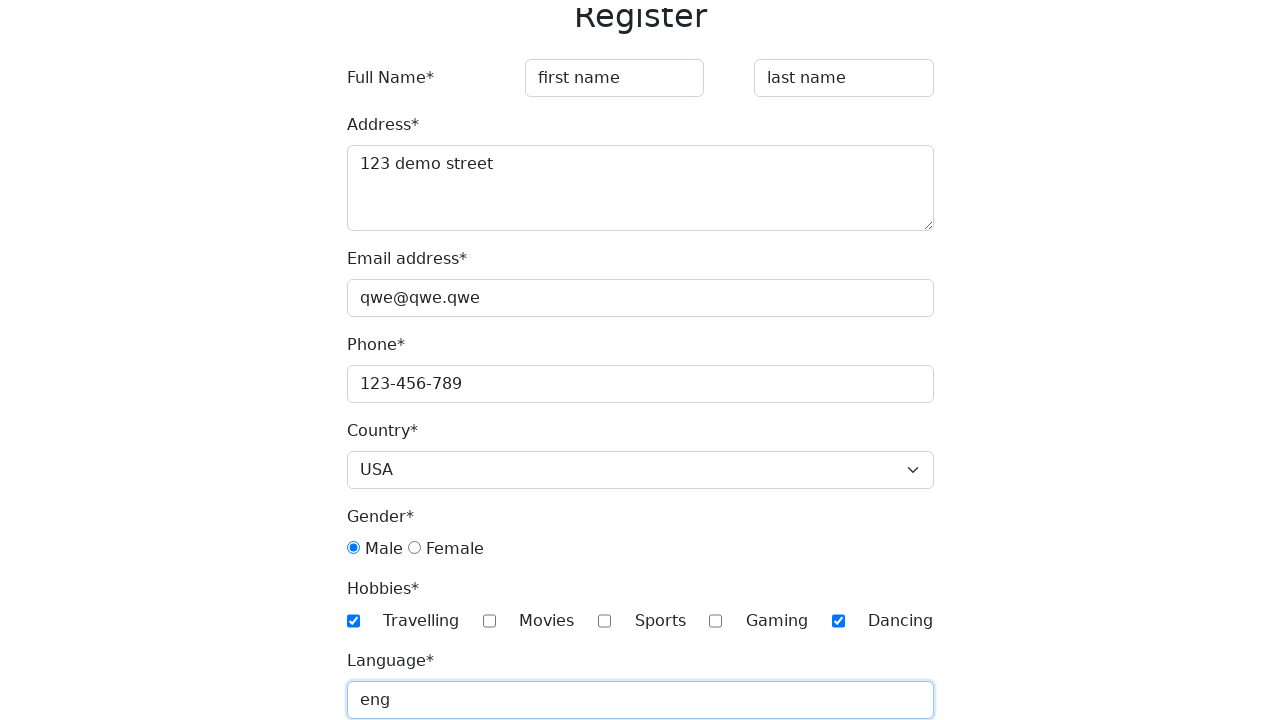

Filled password confirmation field with 'Password' on #password-confirm
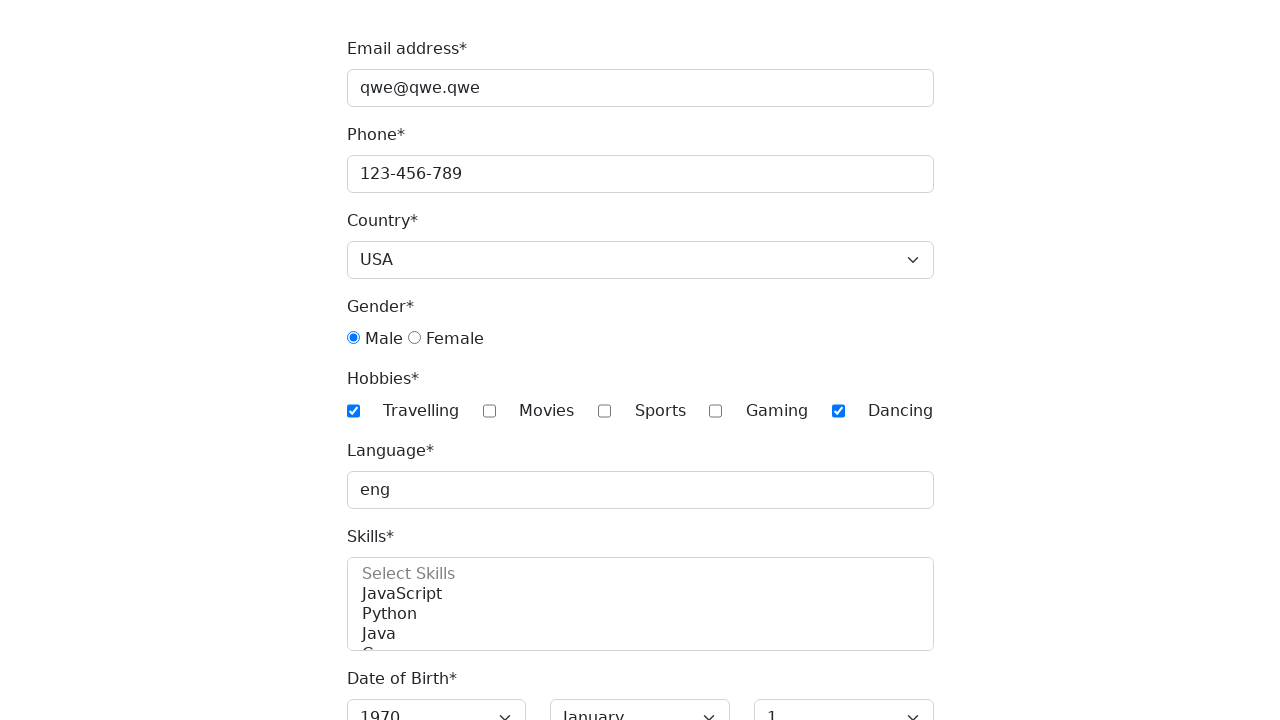

Clicked submit button to register at (388, 701) on xpath=//*[@type='submit']
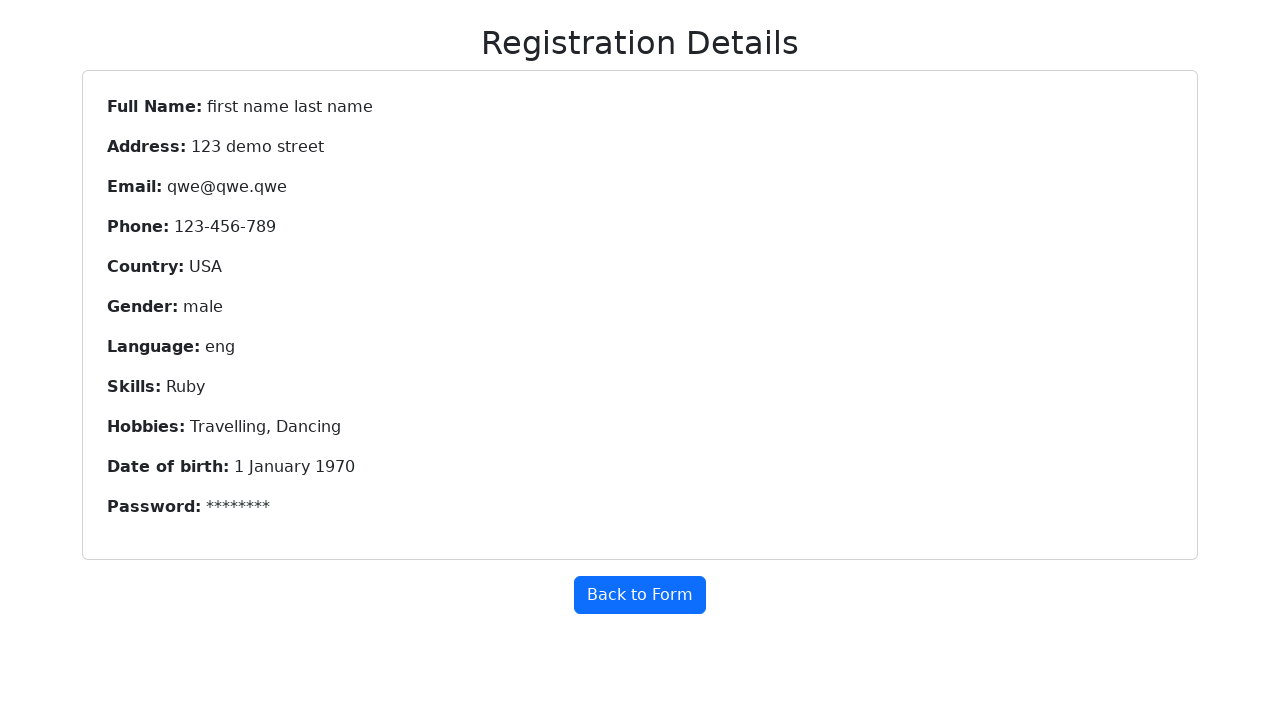

Registration Details heading appeared, confirming successful registration
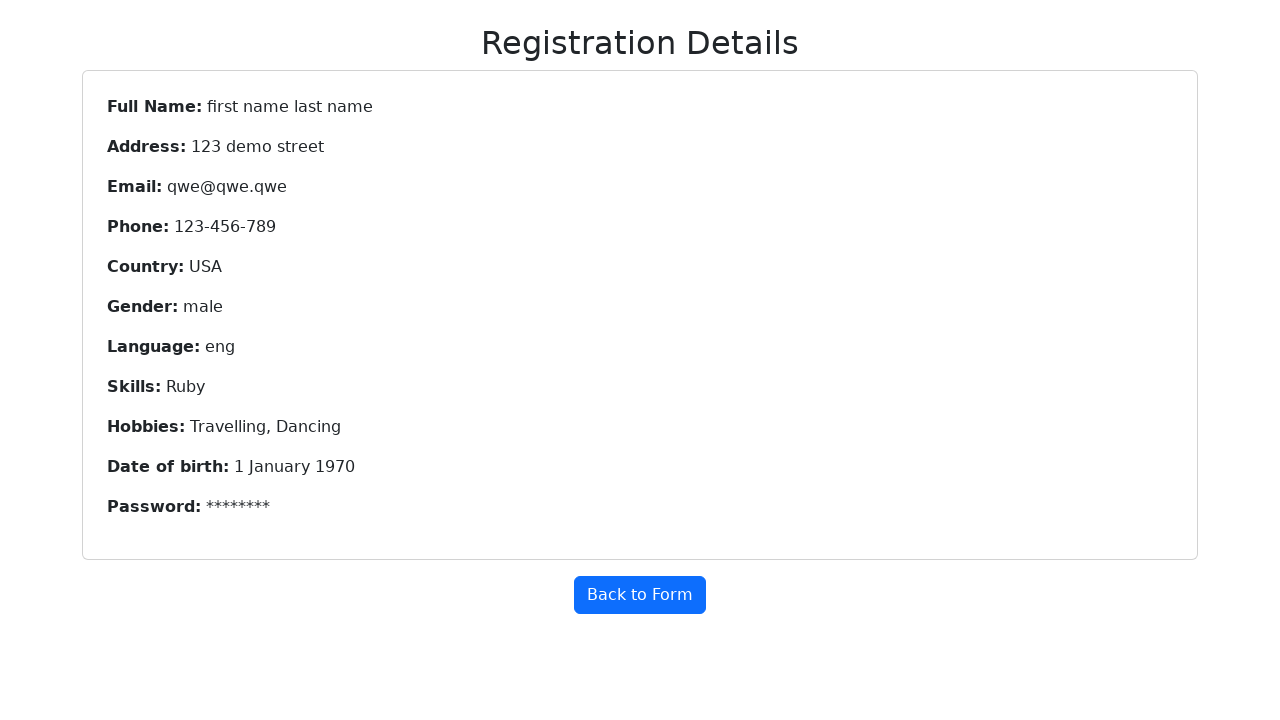

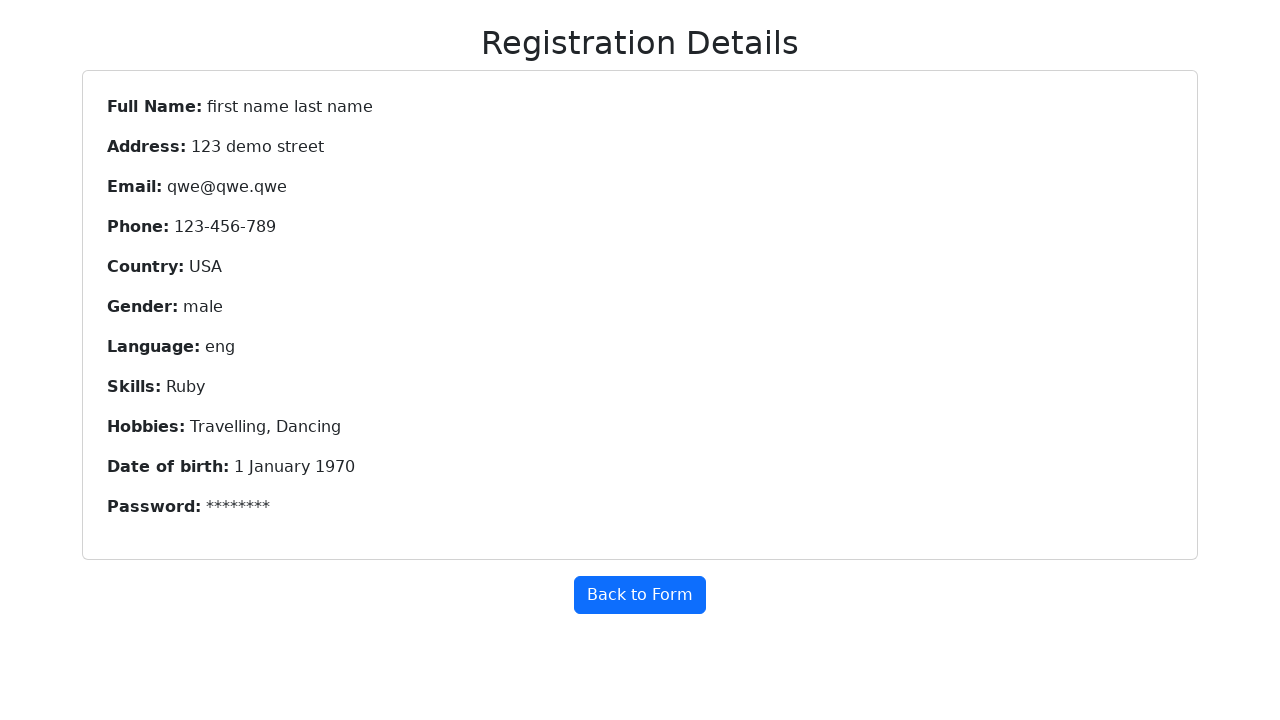